Tests resending a single option and uses a custom FluentWait to wait for new messages to appear in the list

Starting URL: https://eviltester.github.io/supportclasses/#_5000

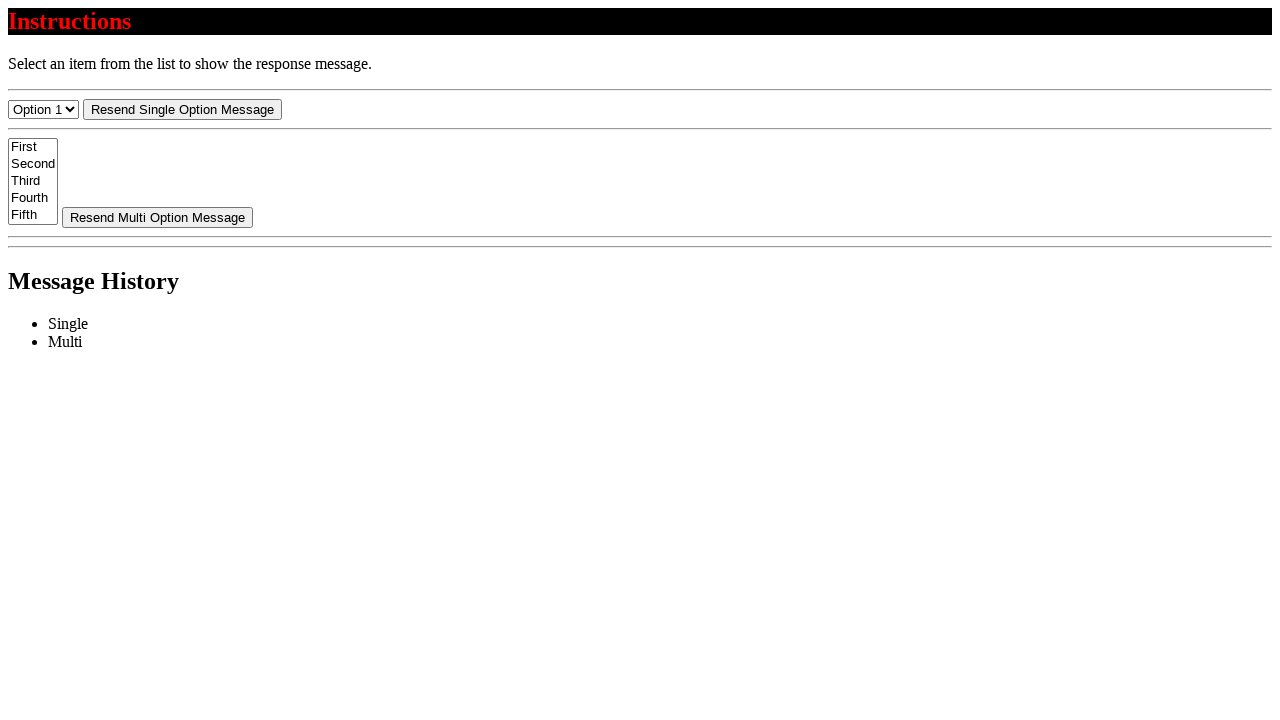

Clicked the resend single option button at (182, 109) on #resend-select
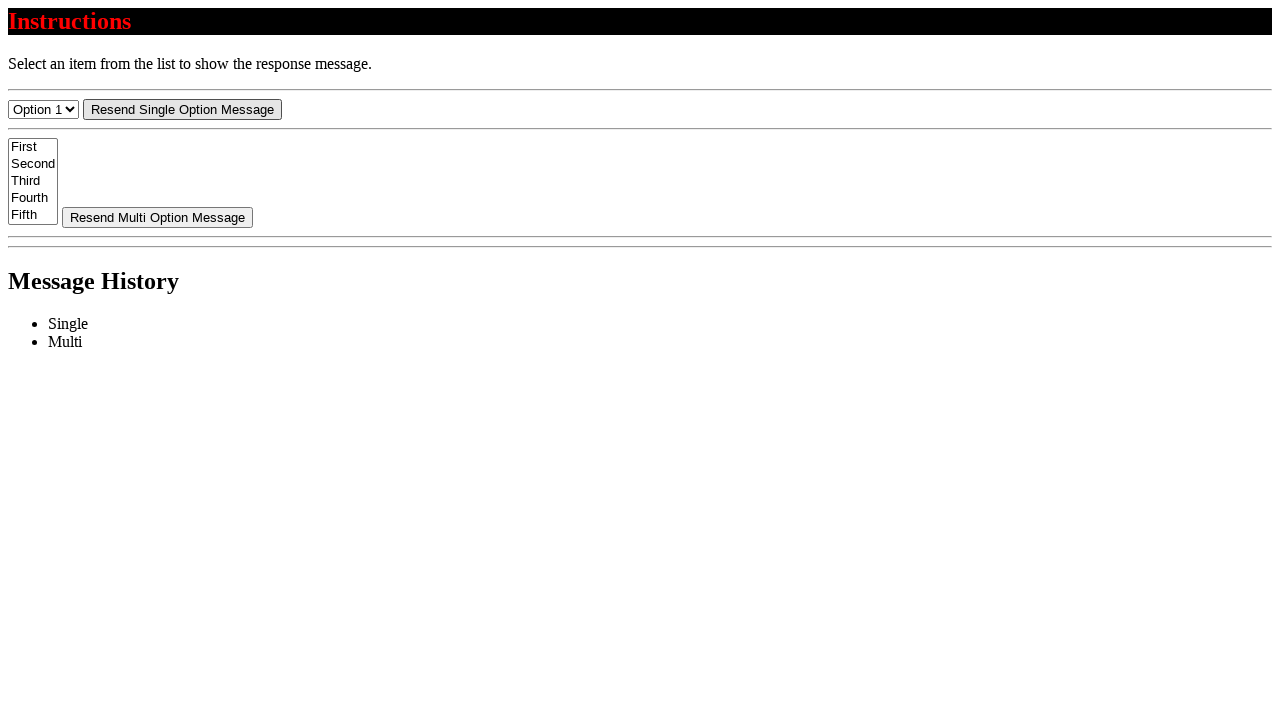

Retrieved initial message count: 0
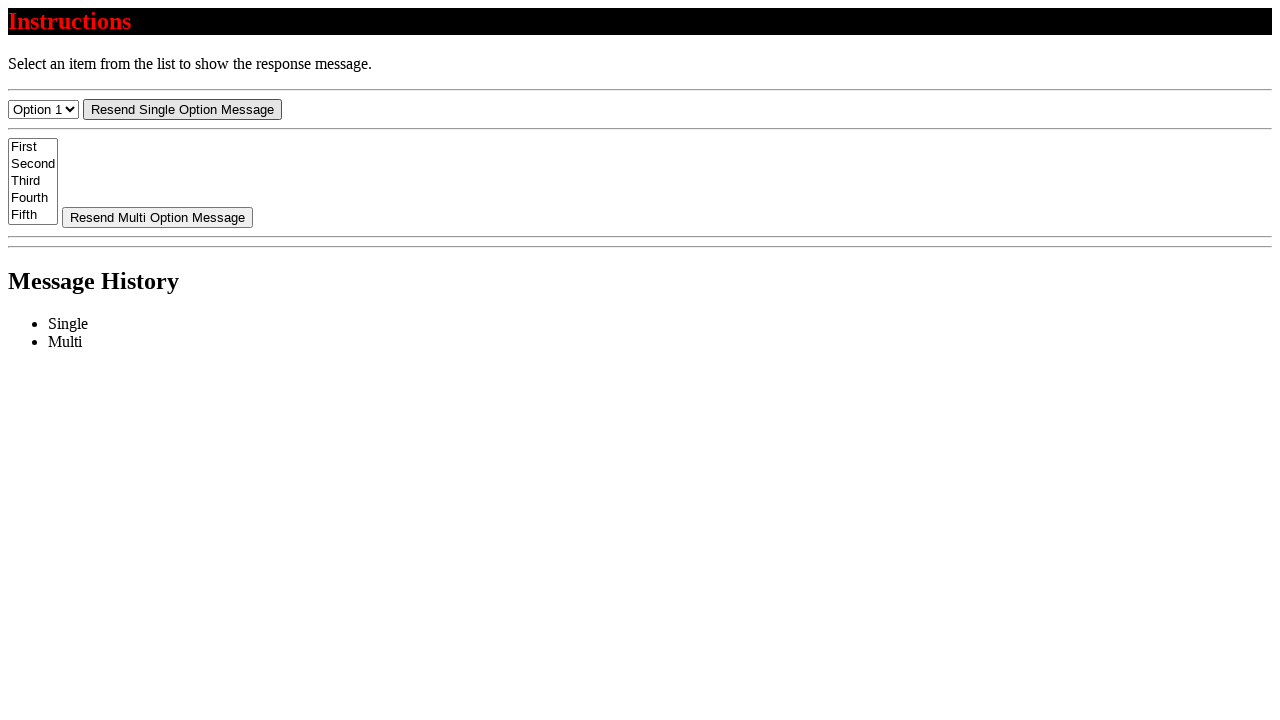

Waited for new message to appear in list using FluentWait polling
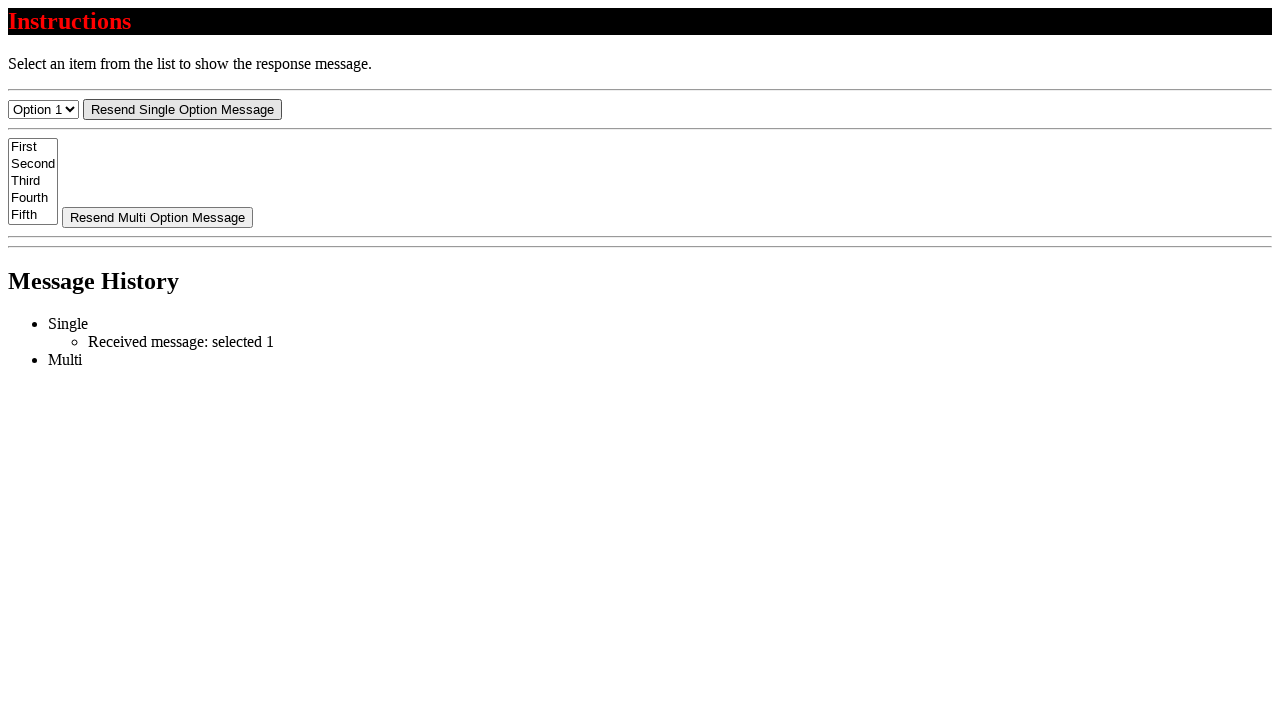

Retrieved first message text: Received message: selected 1
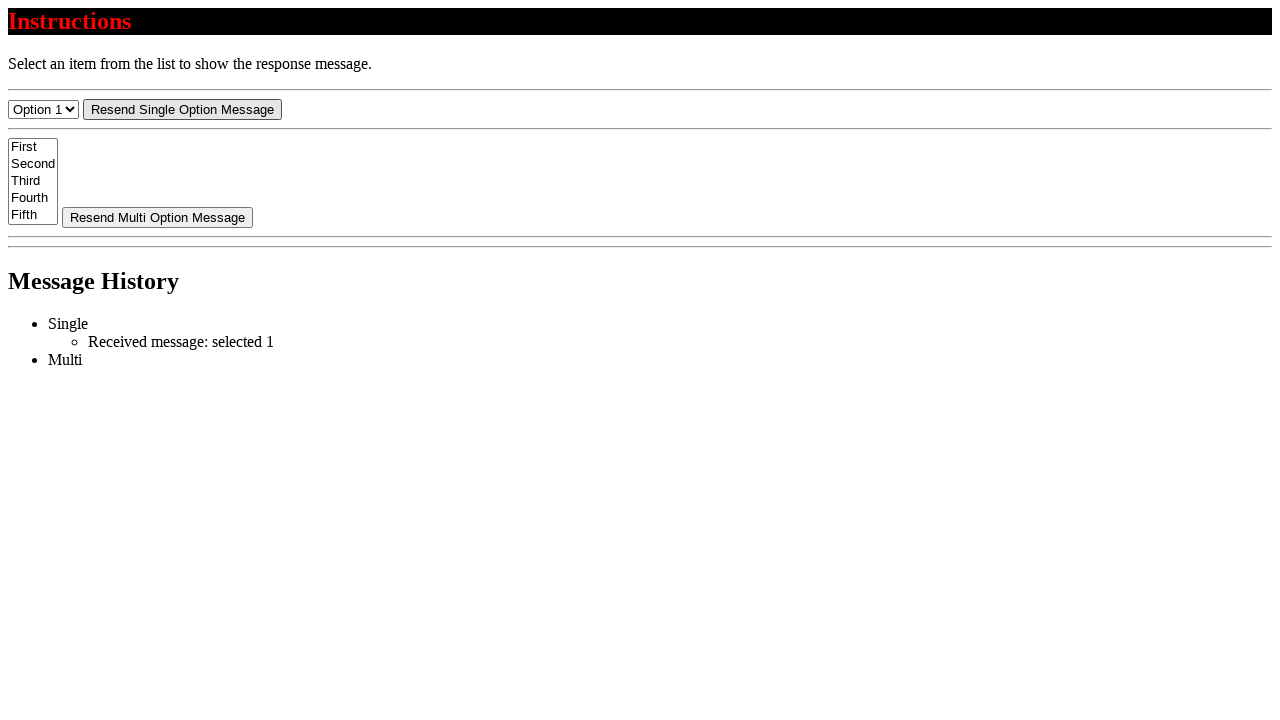

Verified message text starts with 'Received message:' prefix
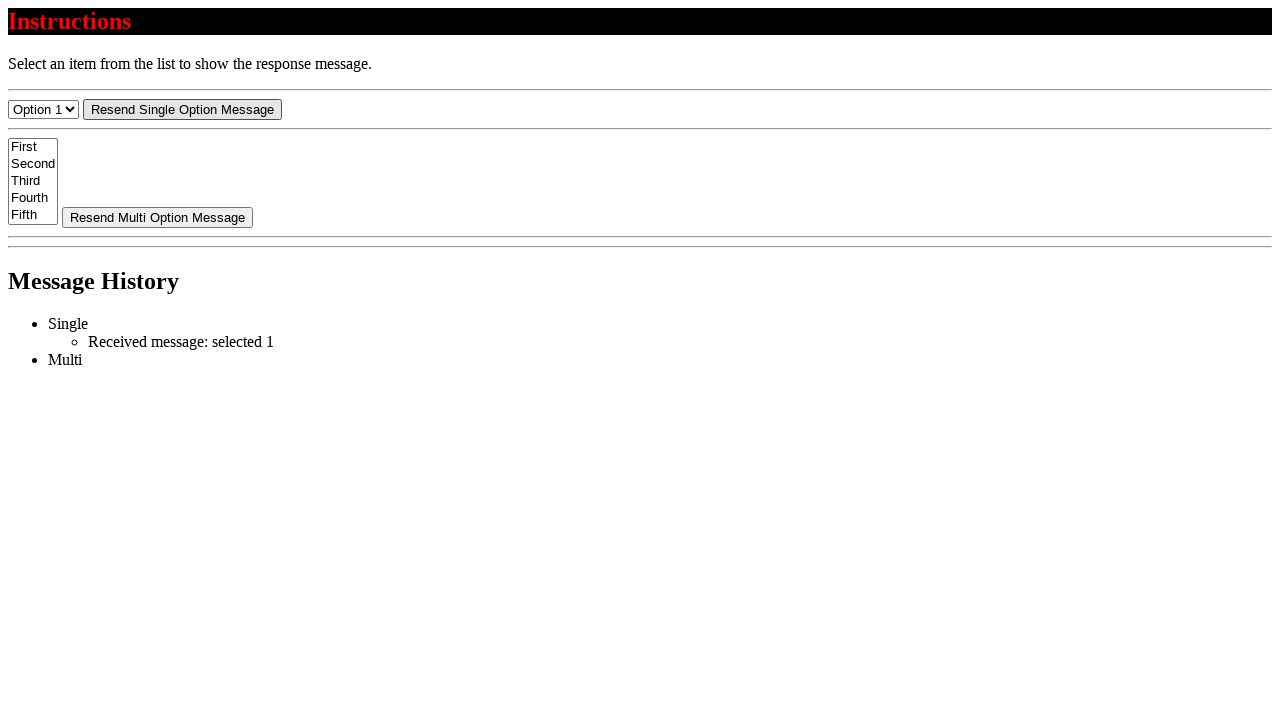

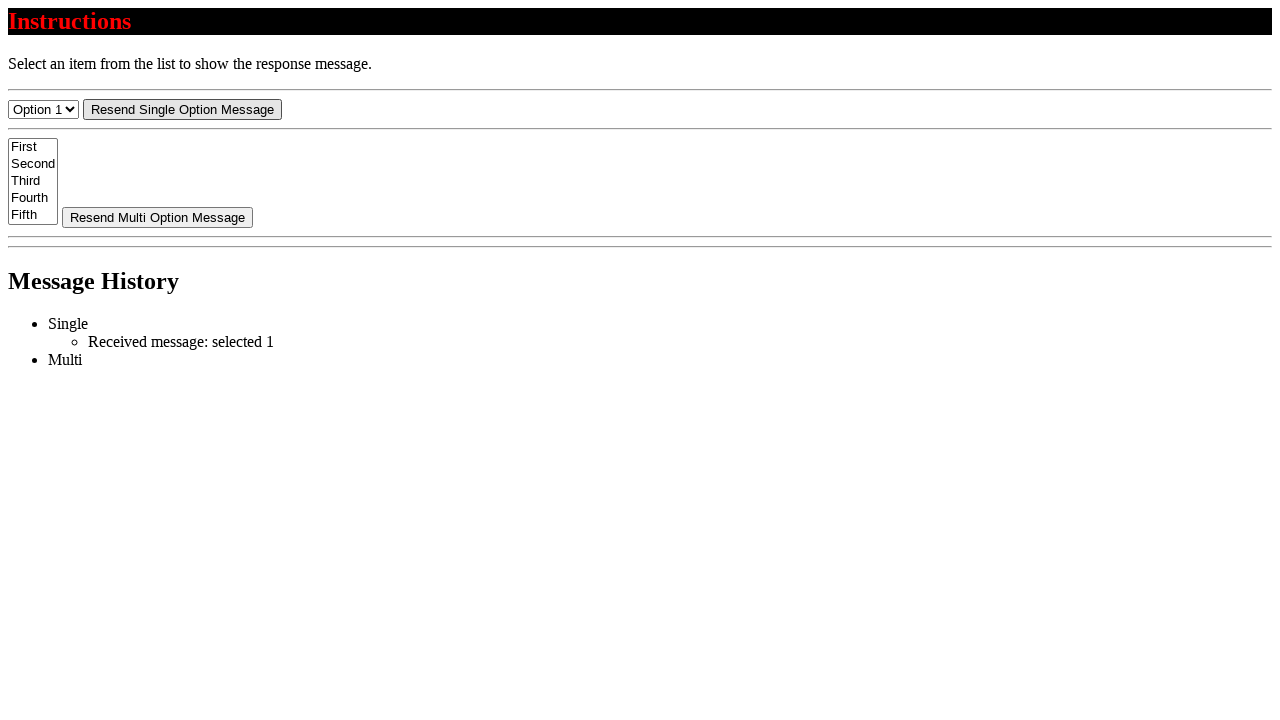